Navigates to the GoIndigo airline website homepage and retrieves the browser window handle for demonstration purposes.

Starting URL: https://www.goindigo.in

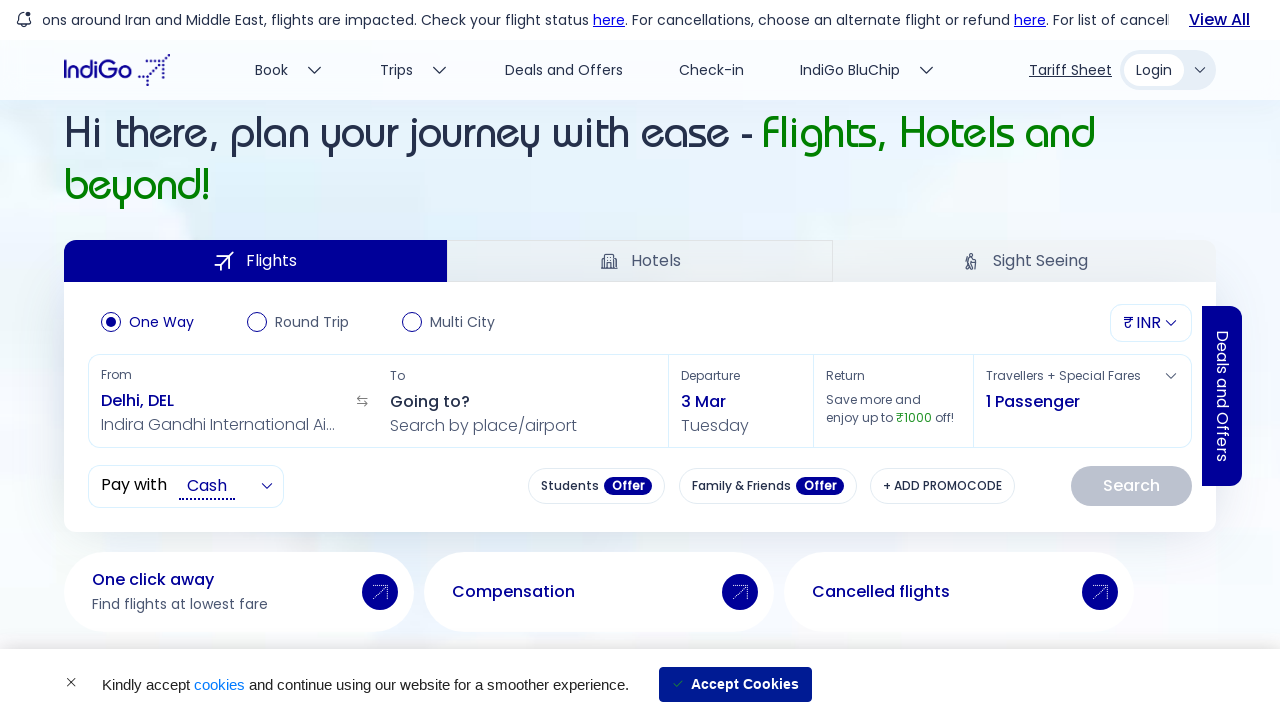

Retrieved main frame window handle from GoIndigo homepage
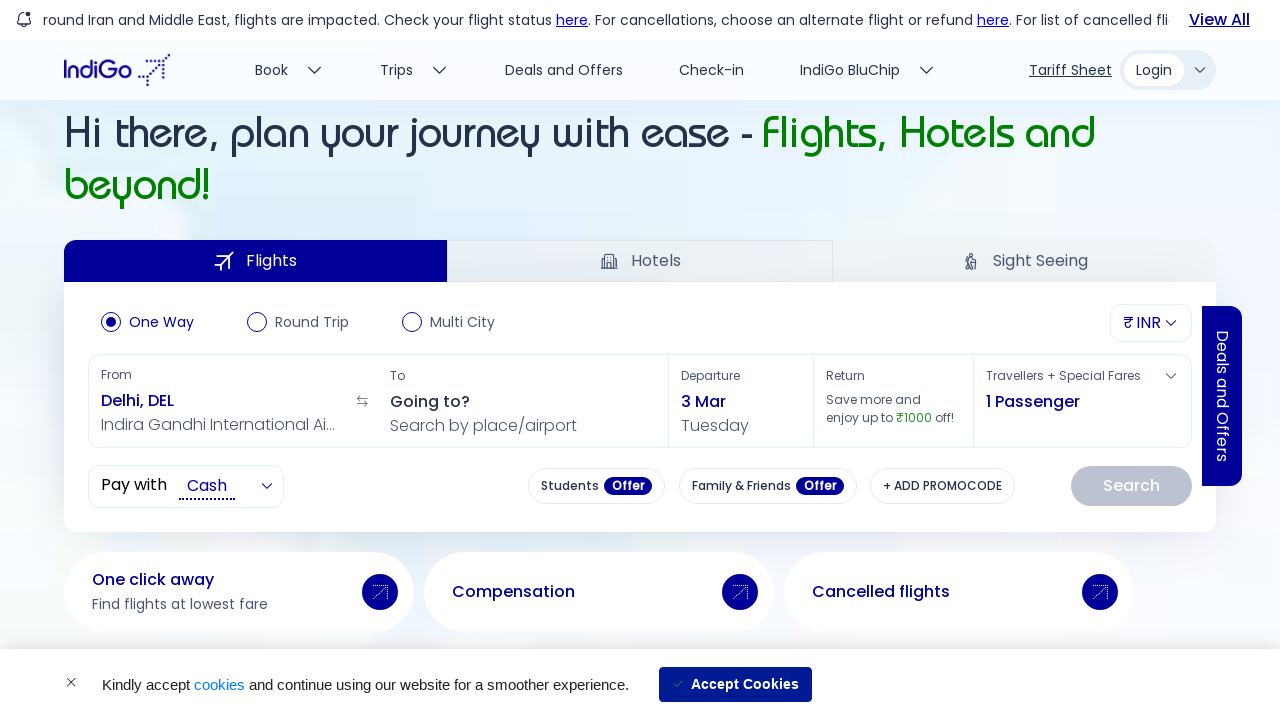

Page fully loaded - DOM content ready
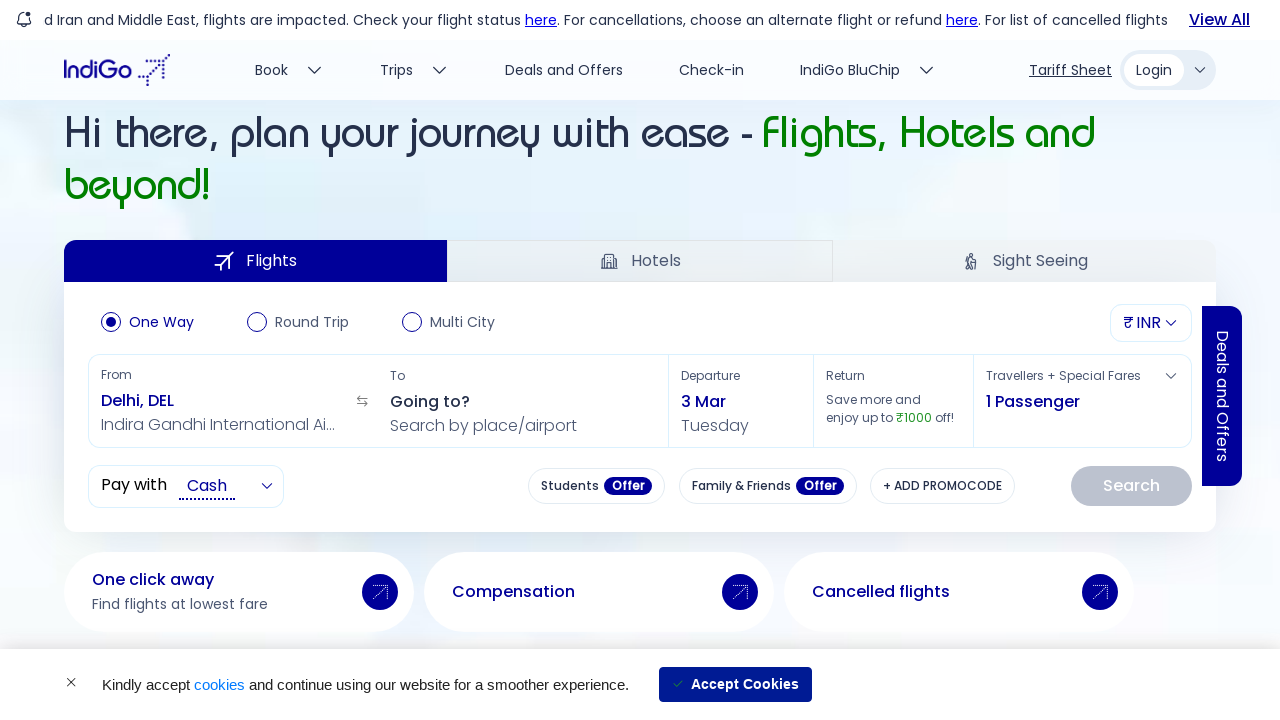

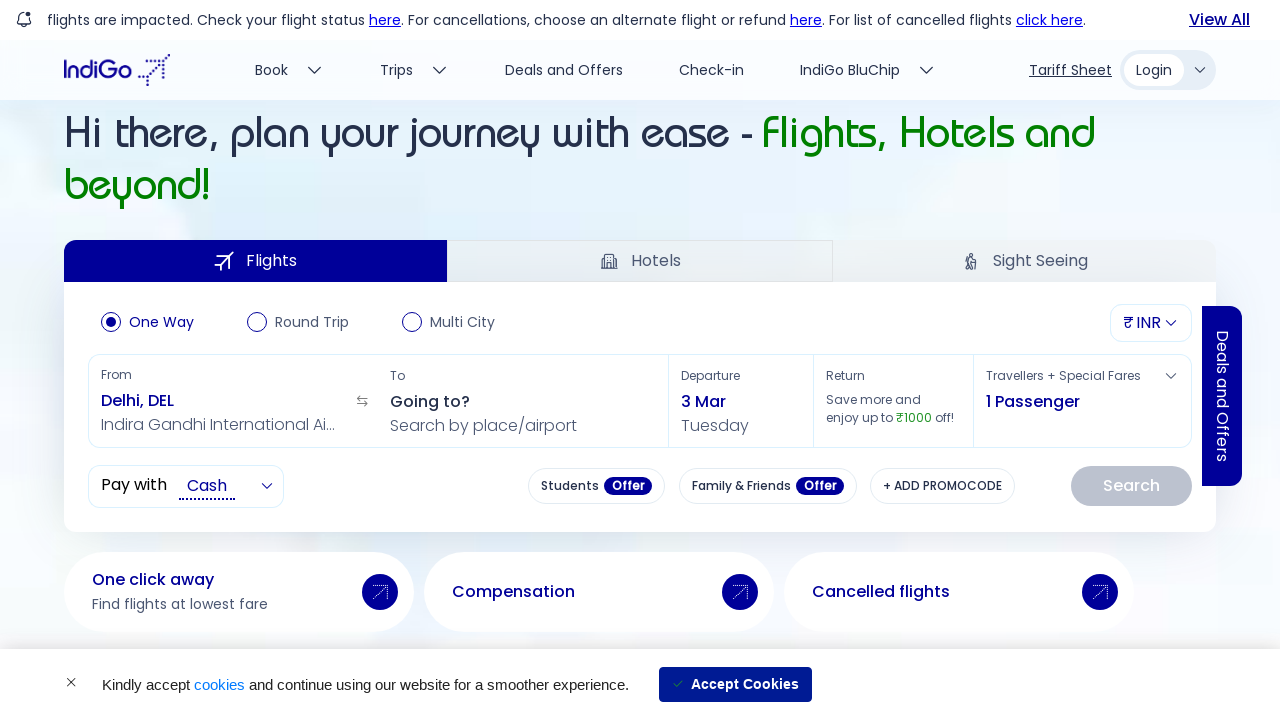